Tests JavaScript prompt dialog by clicking a button, entering text into the prompt, accepting it, and verifying the entered text appears in the result

Starting URL: https://the-internet.herokuapp.com/javascript_alerts

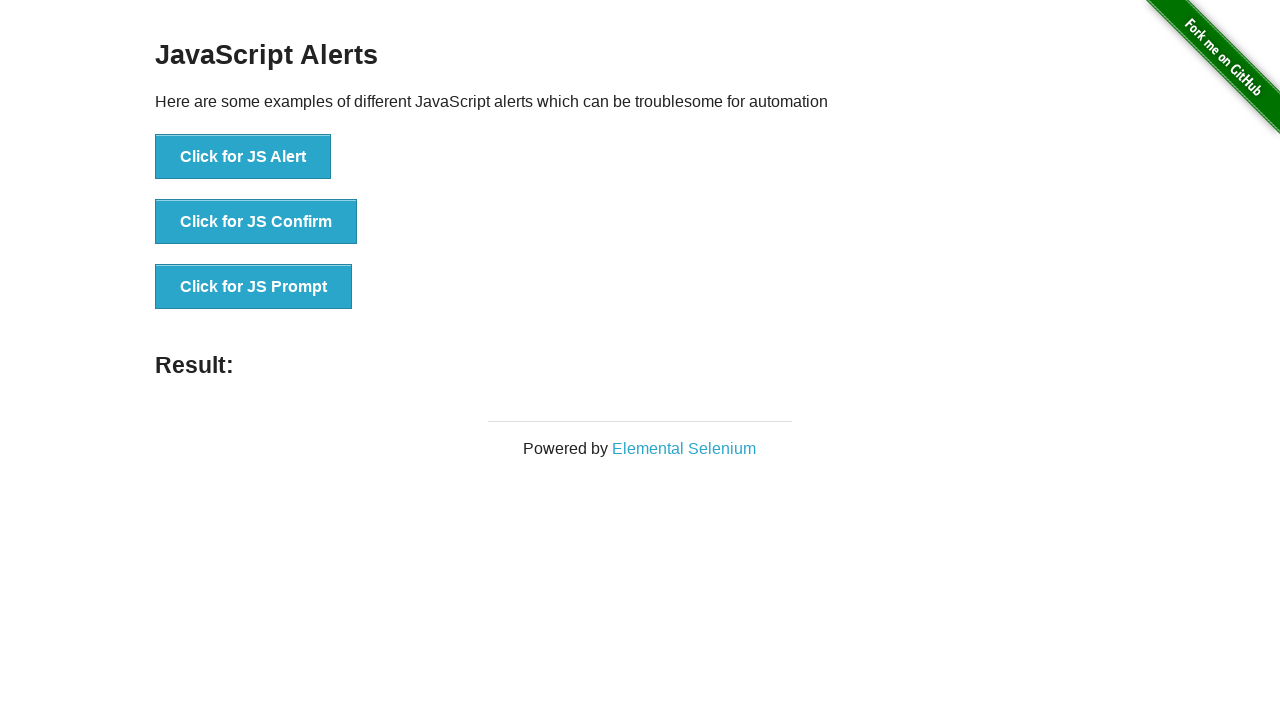

Registered dialog handler to accept prompt with text 'Marco Bellini'
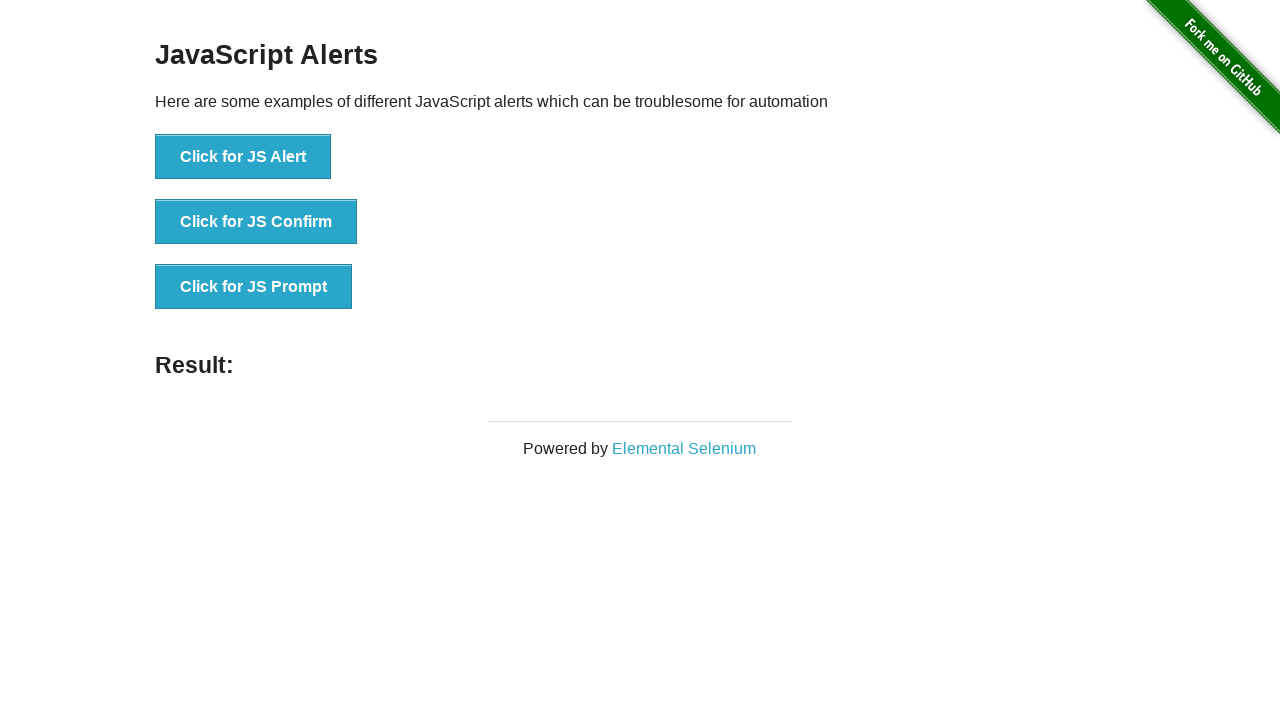

Clicked 'Click for JS Prompt' button to trigger JavaScript prompt dialog at (254, 287) on xpath=//*[text()='Click for JS Prompt']
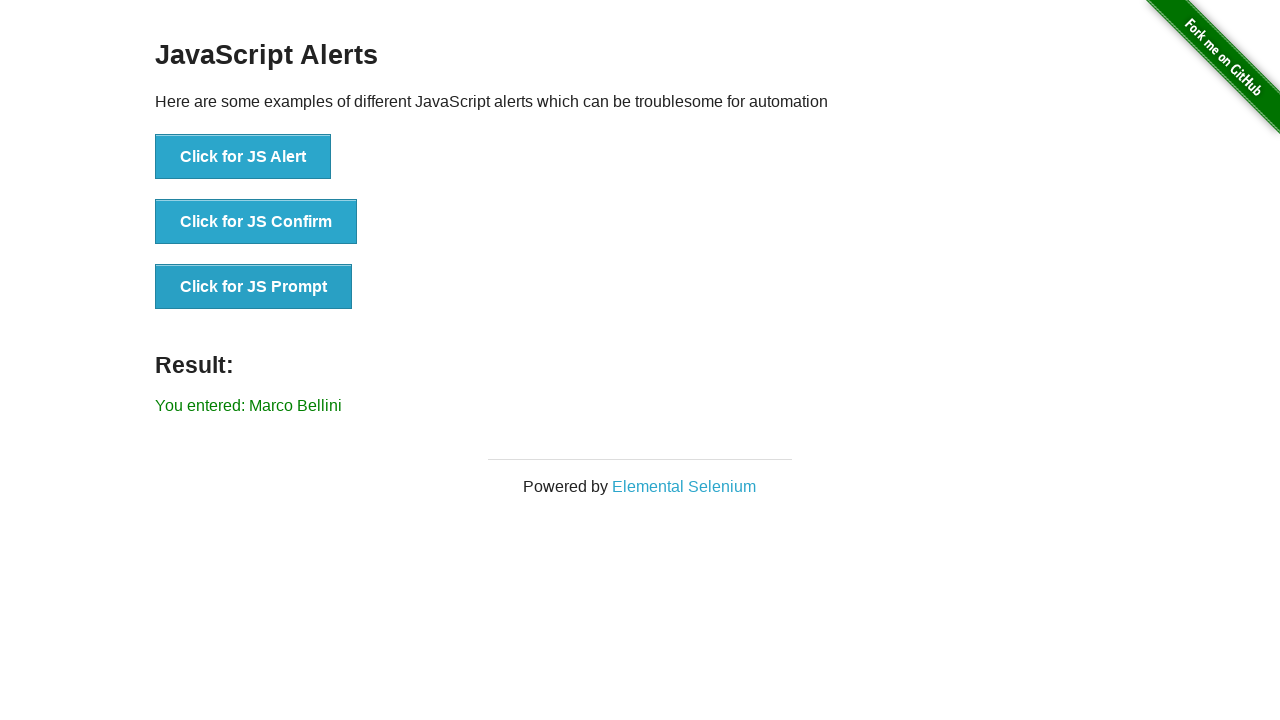

Result element appeared with the entered text 'Marco Bellini'
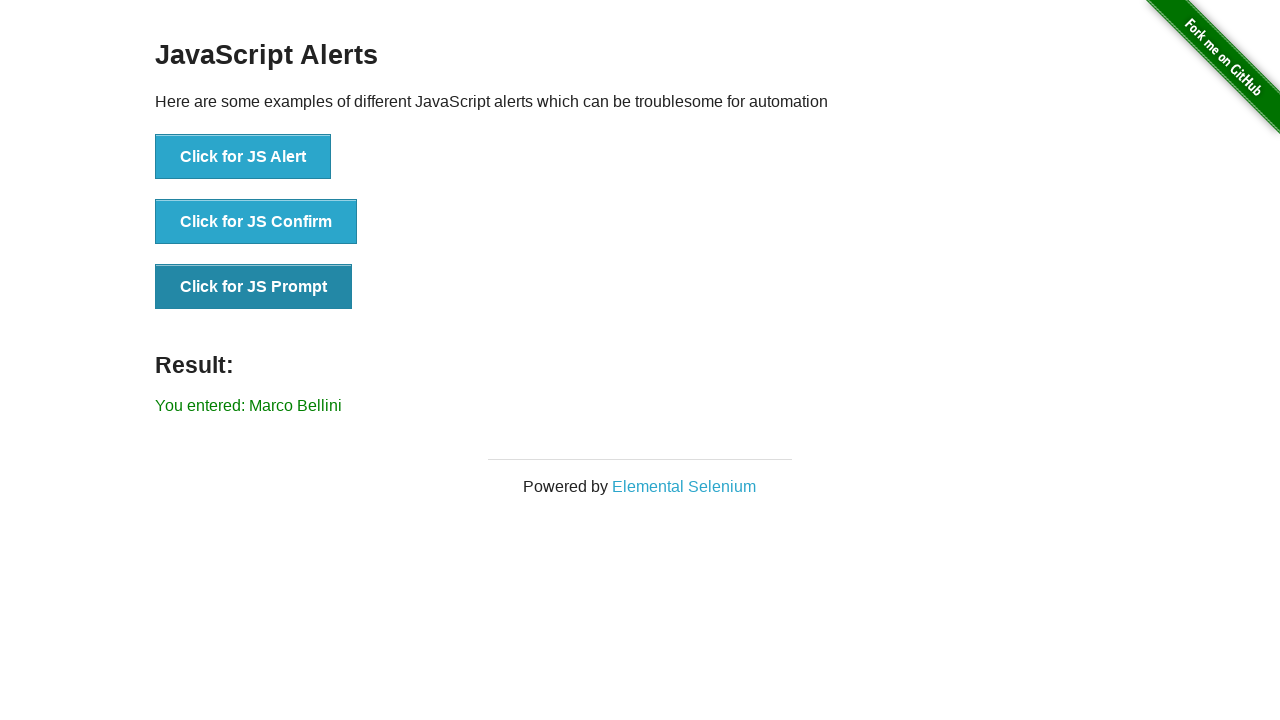

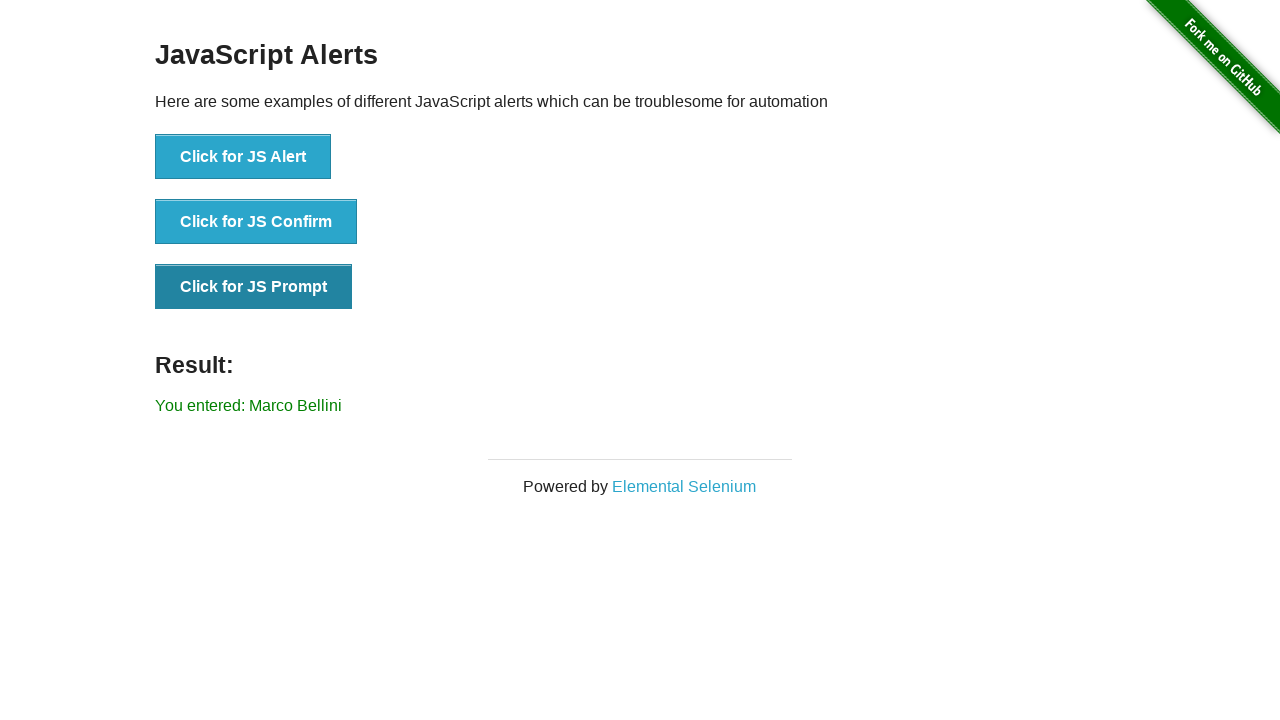